Tests radio button functionality by clicking Yes and Impressive radio buttons and verifying only one can be selected at a time.

Starting URL: https://demoqa.com/radio-button

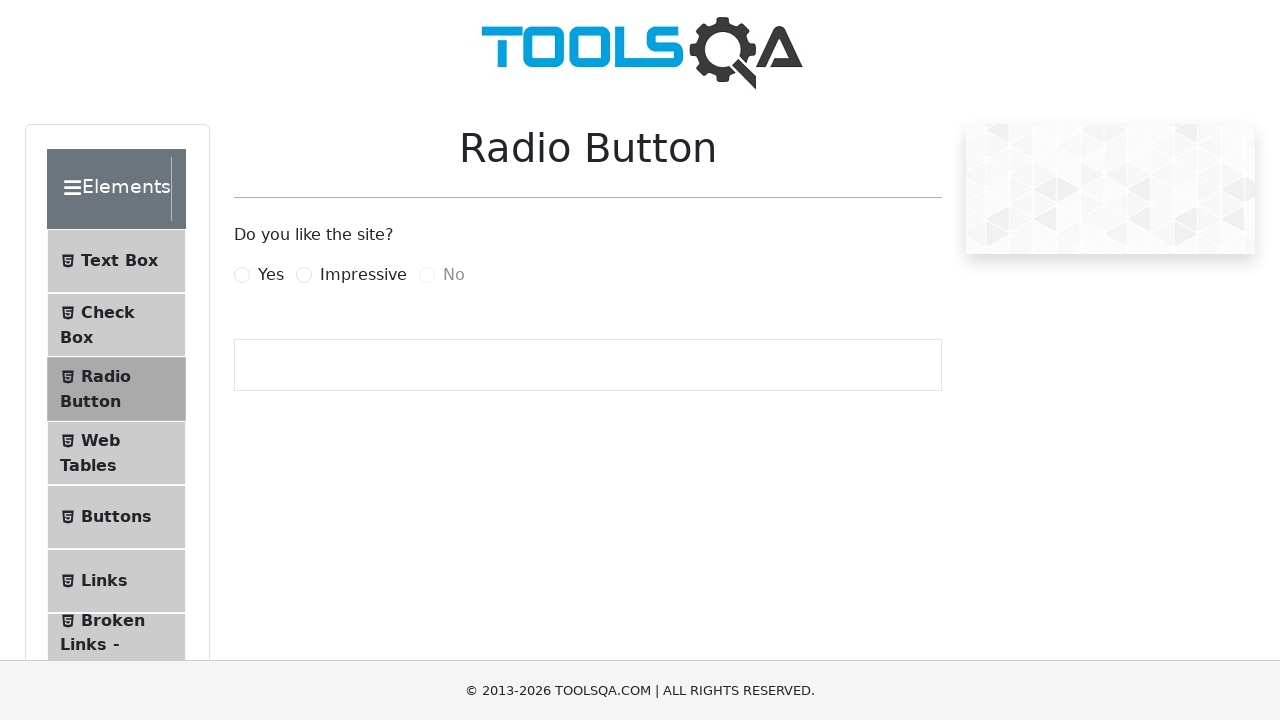

Waited for 'Yes' radio button label to be available
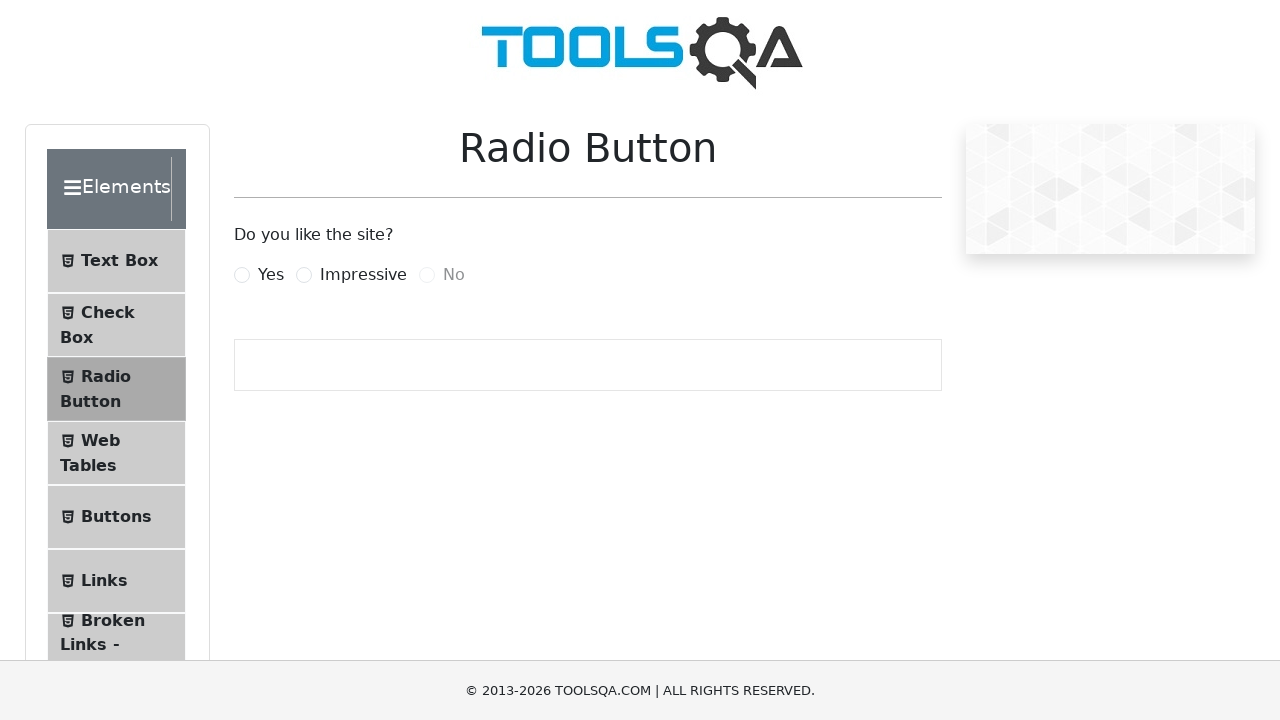

Clicked 'Yes' radio button at (271, 275) on [for='yesRadio']
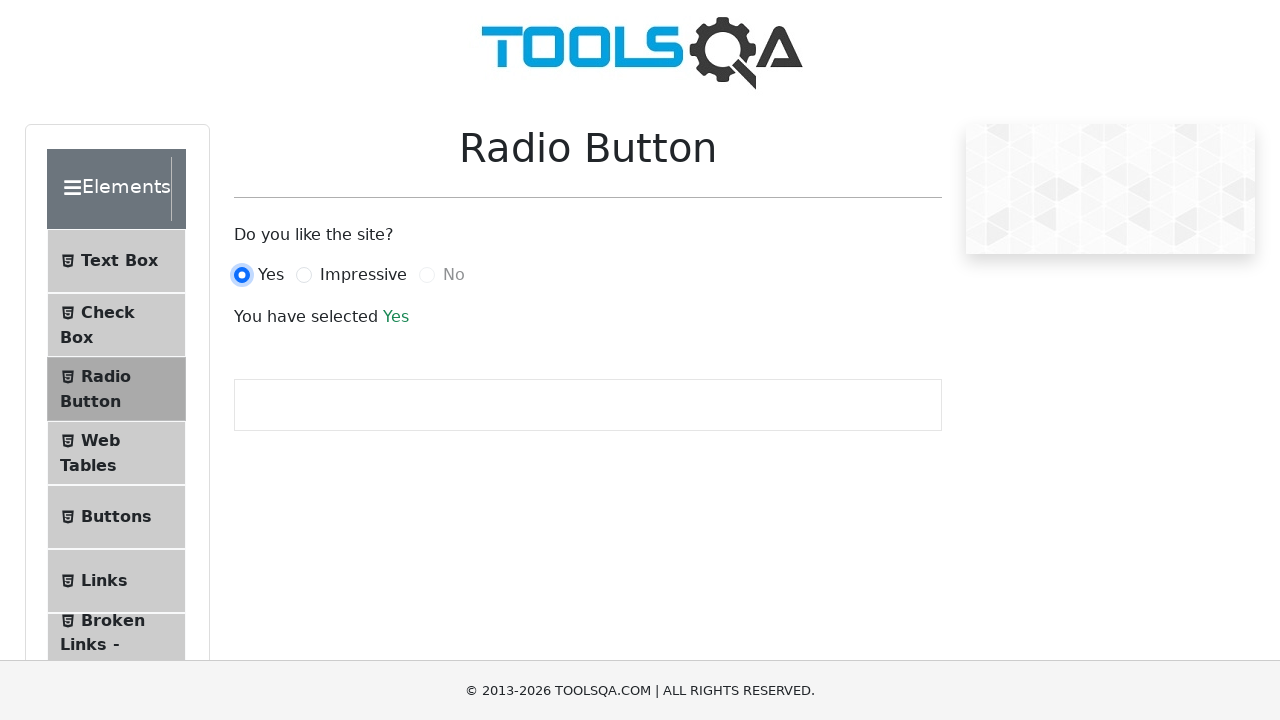

Verified result message displayed after selecting 'Yes'
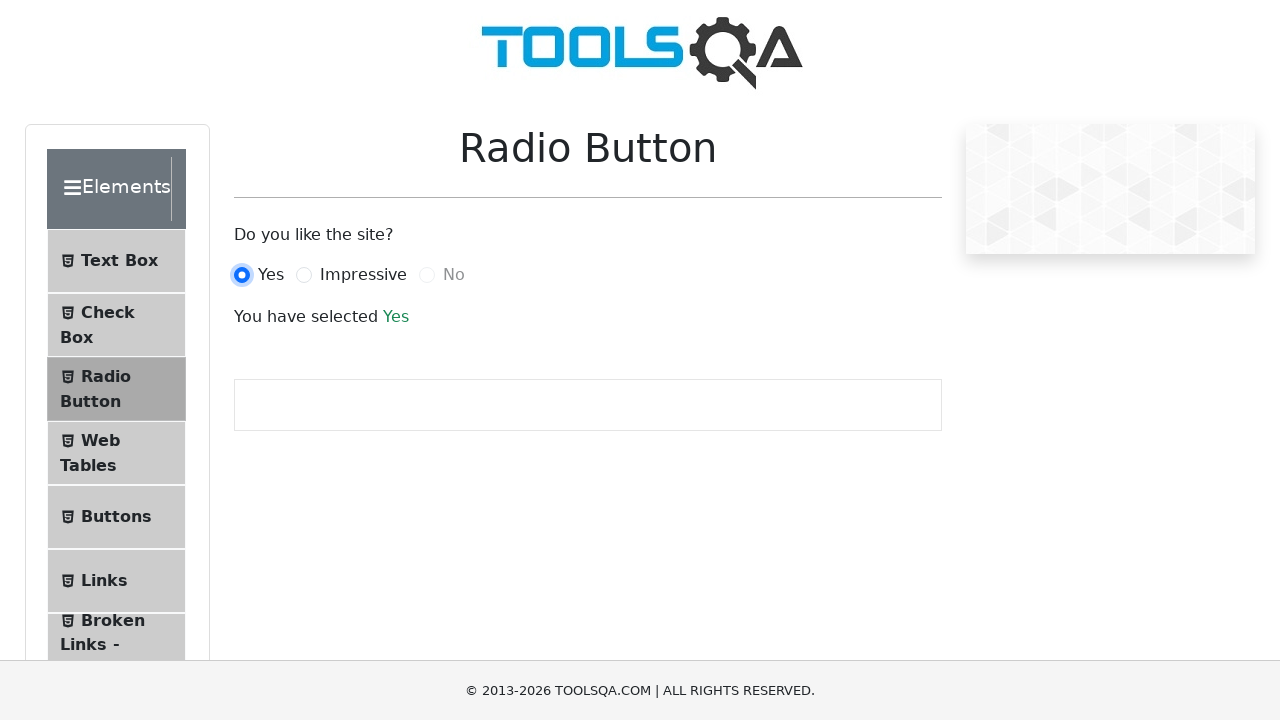

Waited for 'Impressive' radio button label to be available
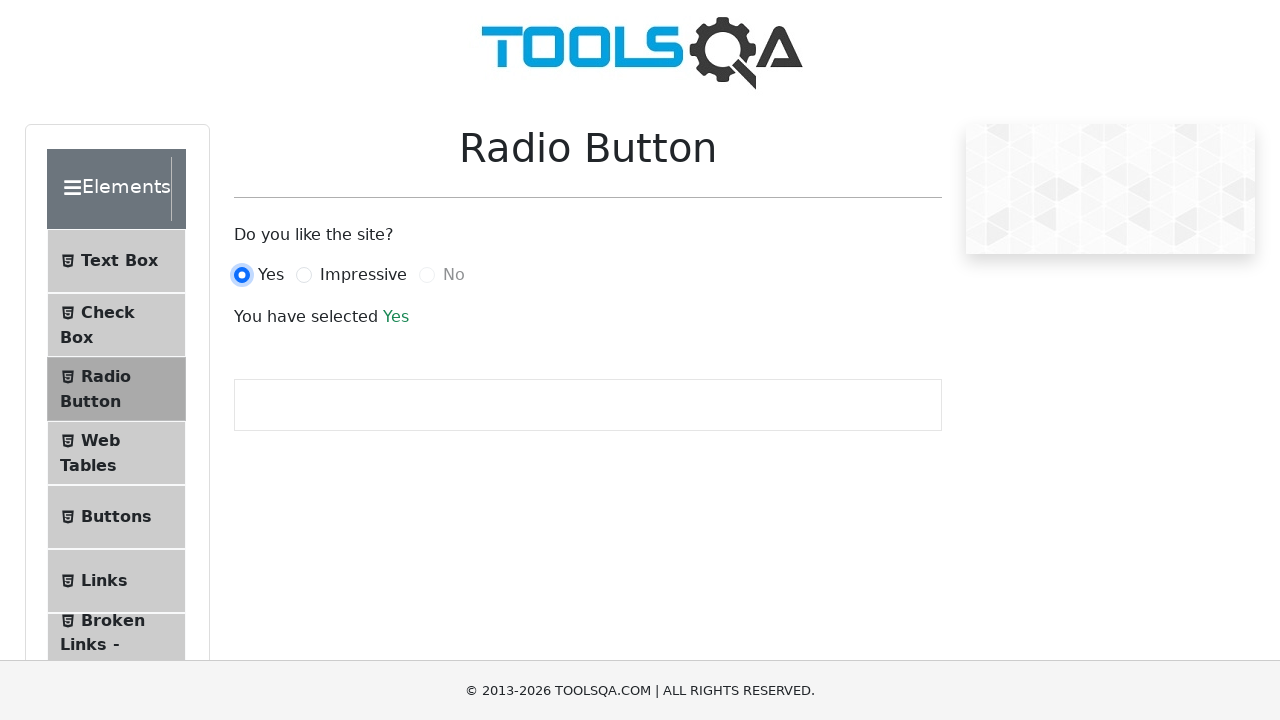

Clicked 'Impressive' radio button at (363, 275) on [for='impressiveRadio']
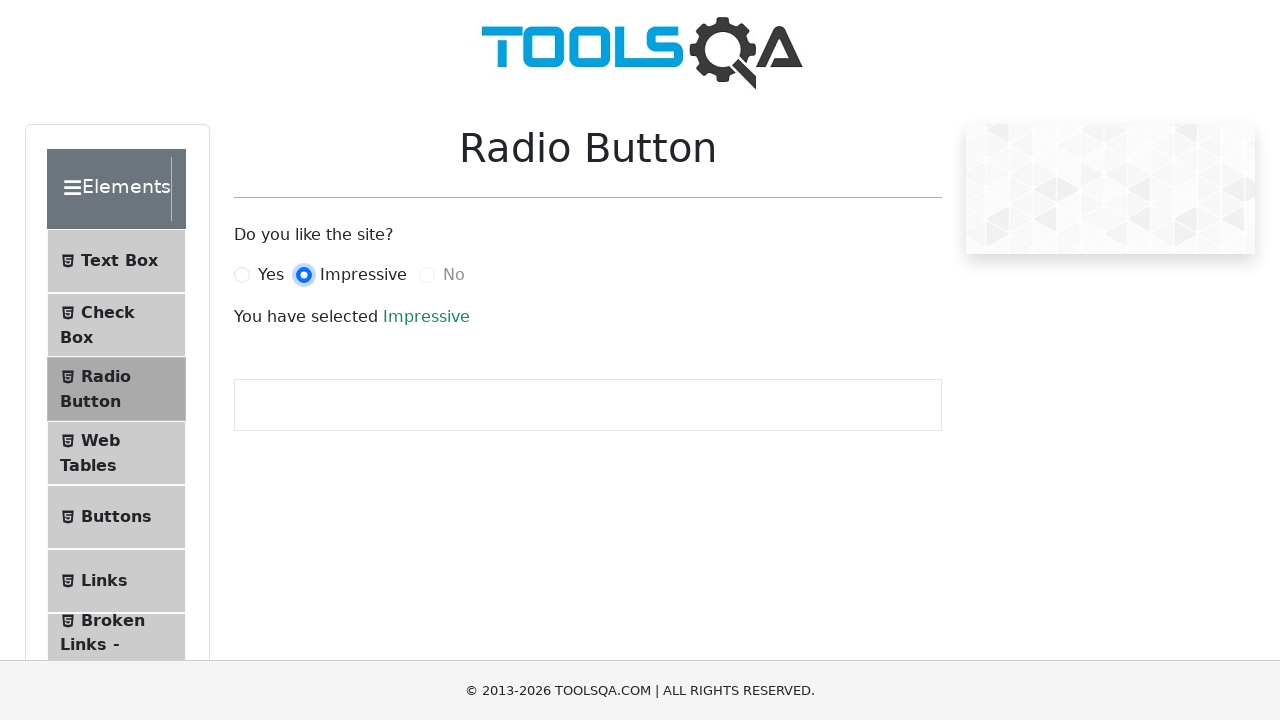

Verified result message updated after selecting 'Impressive', confirming only one radio button can be selected at a time
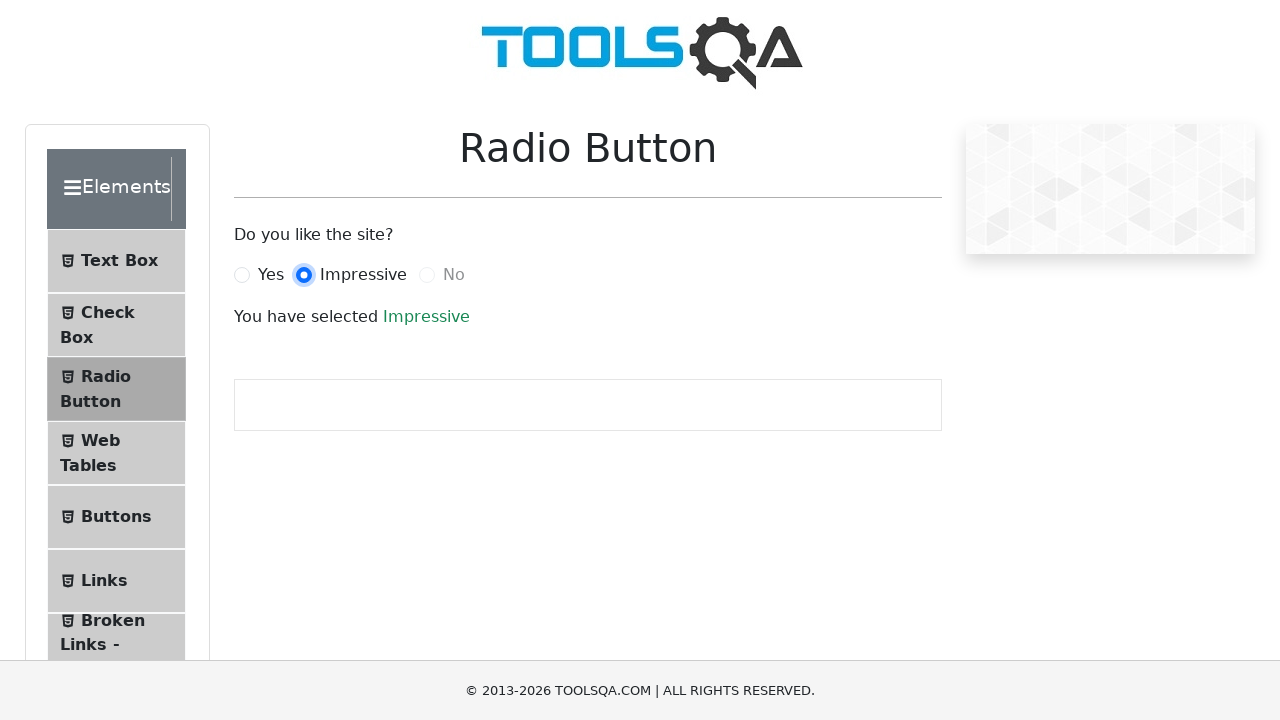

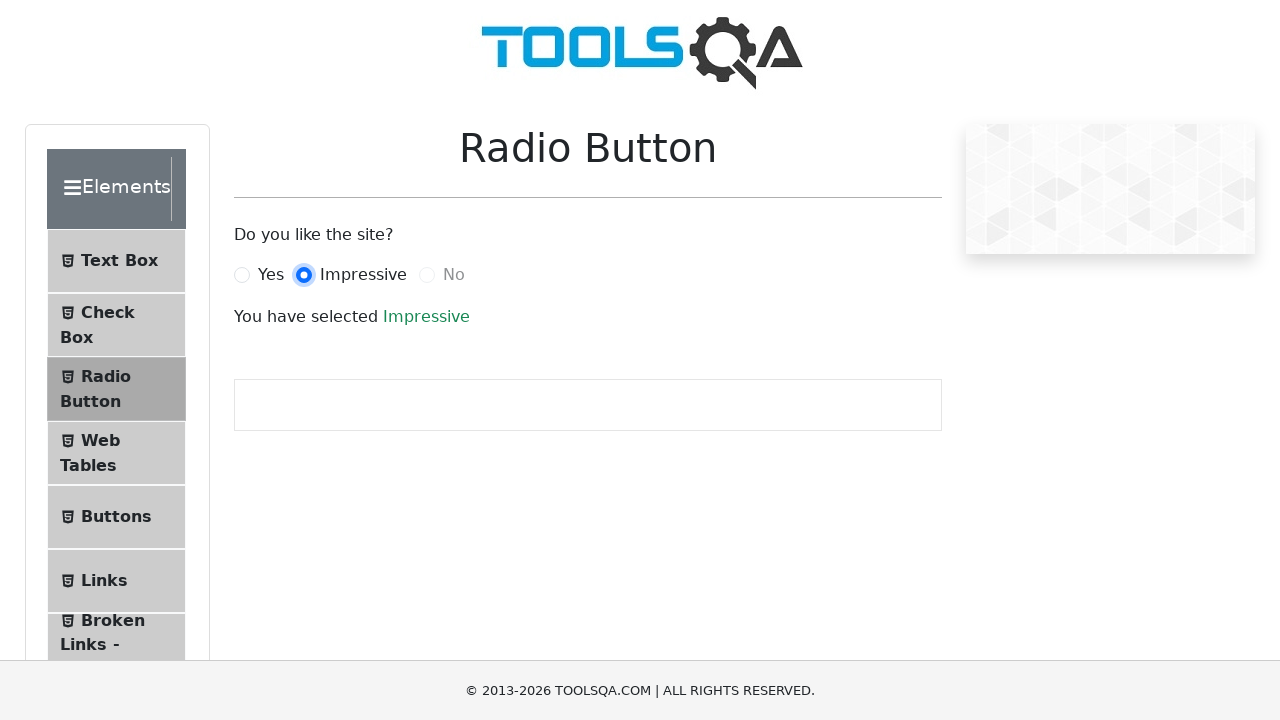